Tests multi-select dropdown functionality by selecting multiple options using keyboard modifiers and then deselecting specific options

Starting URL: http://www.w3schools.com/tags/tryit.asp?filename=tryhtml_select_multiple

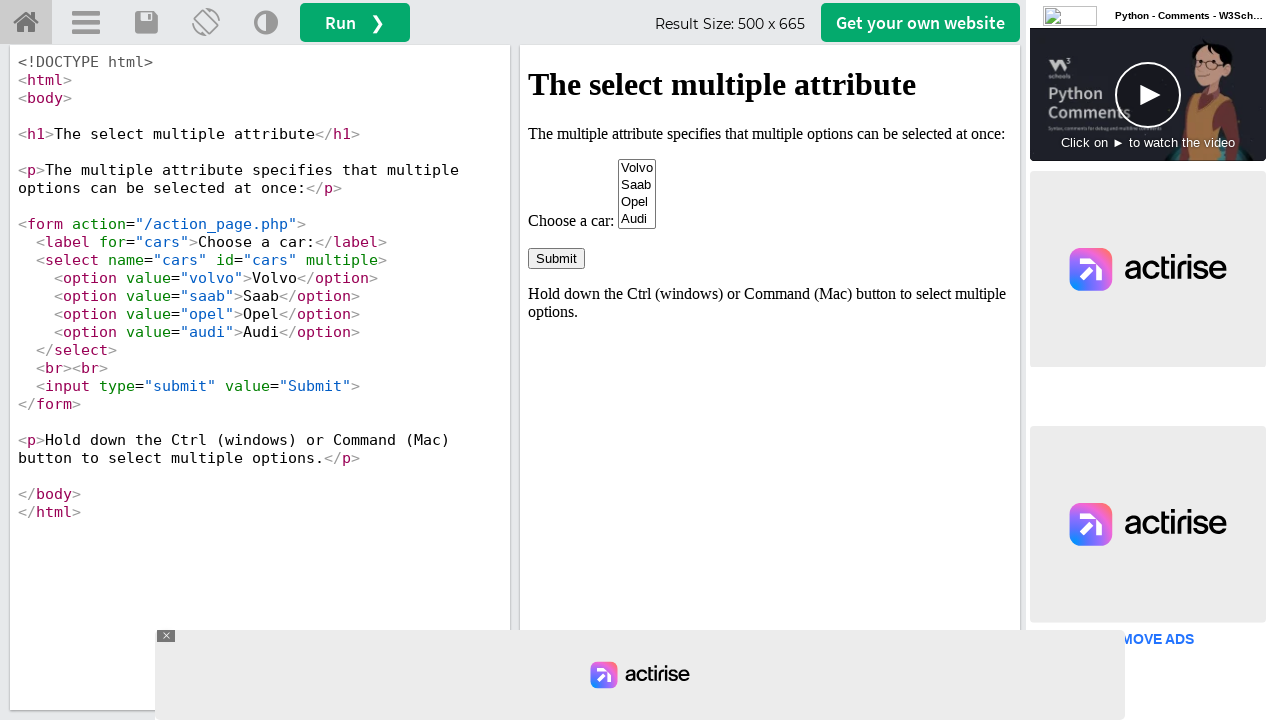

Located iframe containing the form
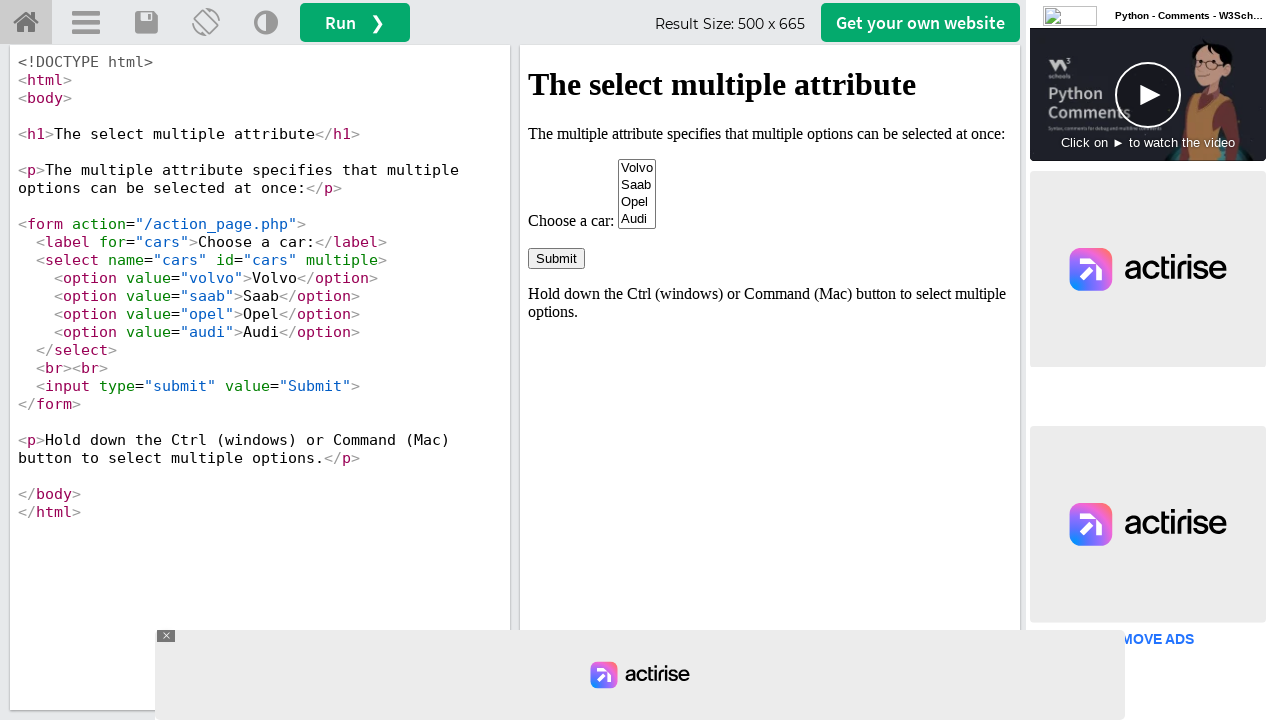

Located multi-select dropdown element with id 'cars'
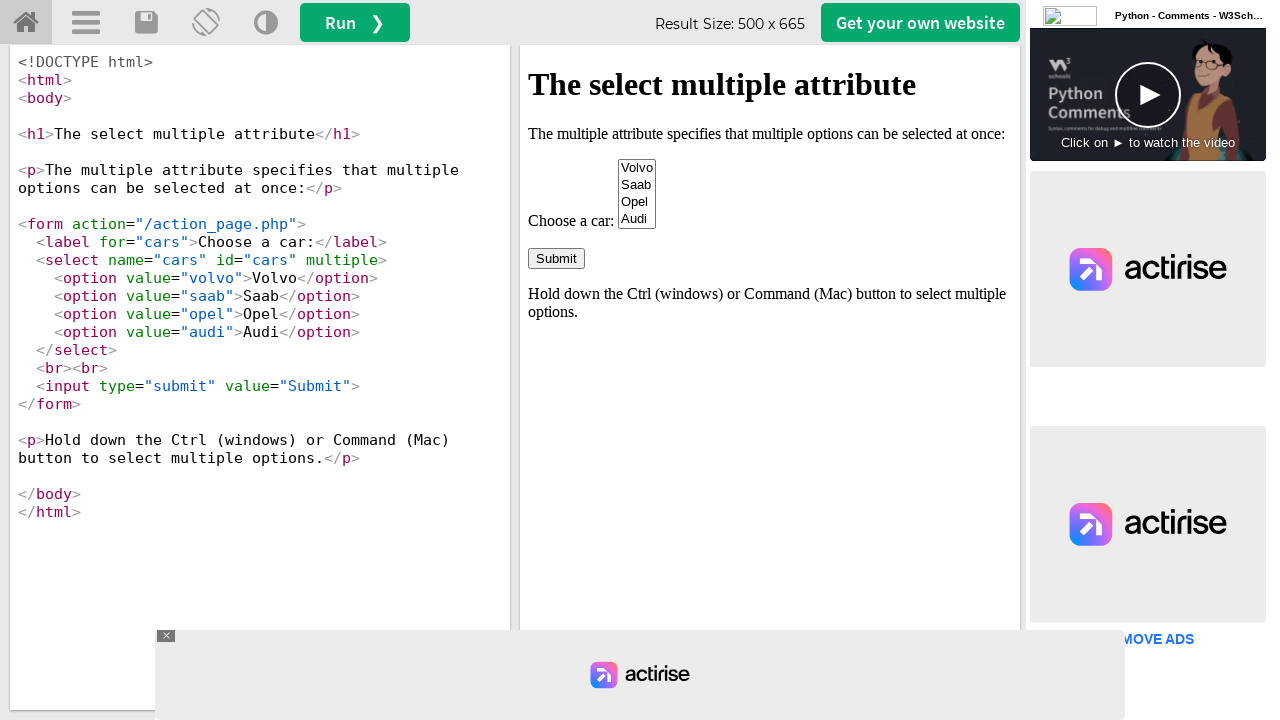

Selected first option (index 0) from dropdown on iframe#iframeResult >> nth=0 >> internal:control=enter-frame >> #cars
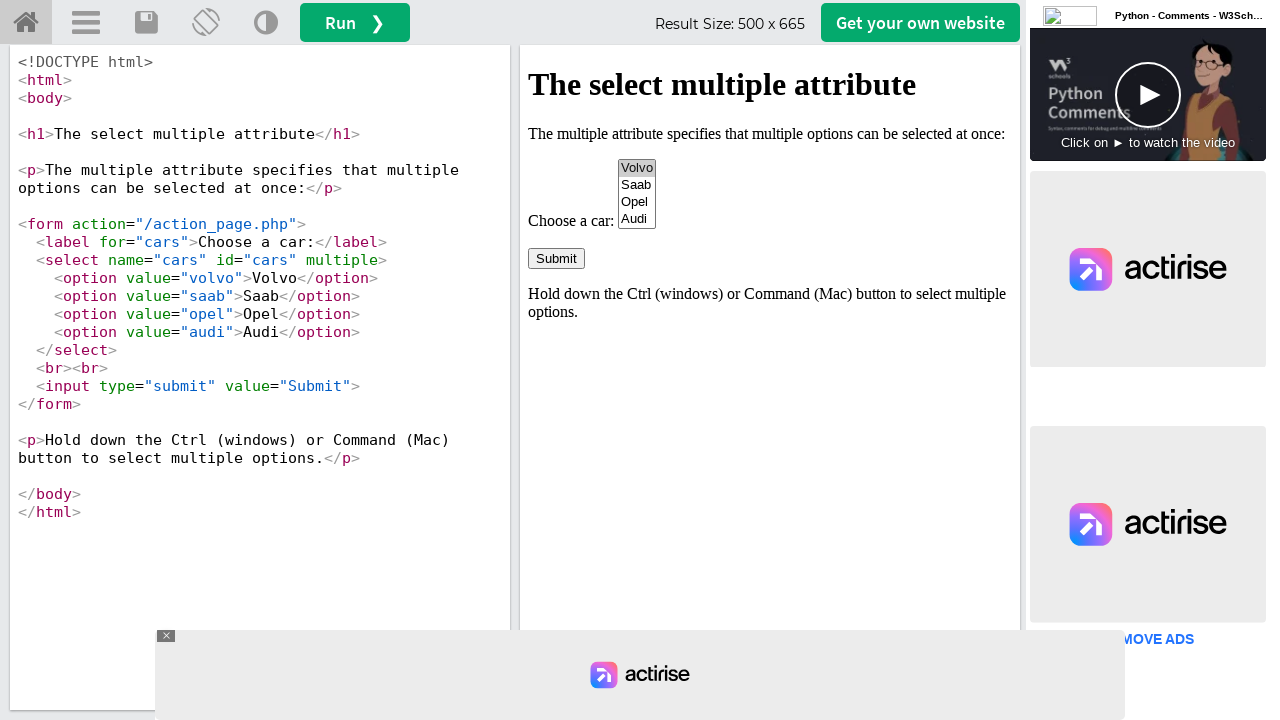

Pressed Control key down
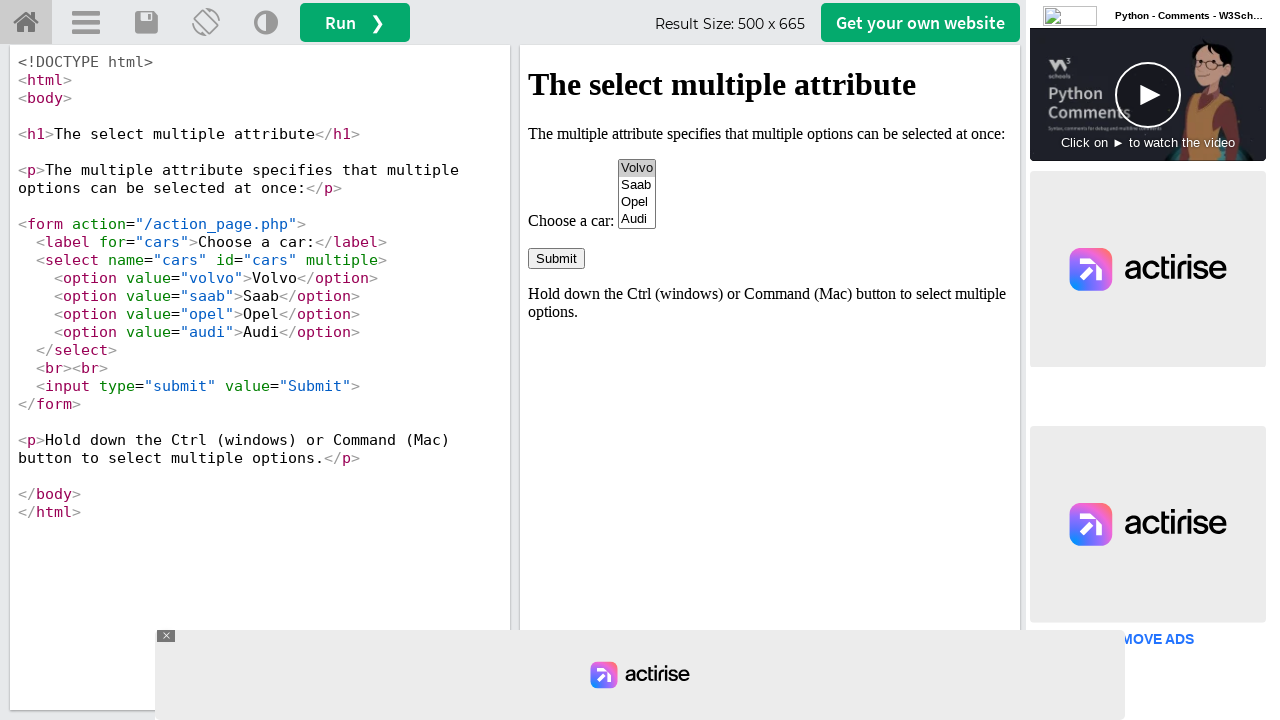

Selected option at index 3 while holding Control key on iframe#iframeResult >> nth=0 >> internal:control=enter-frame >> #cars
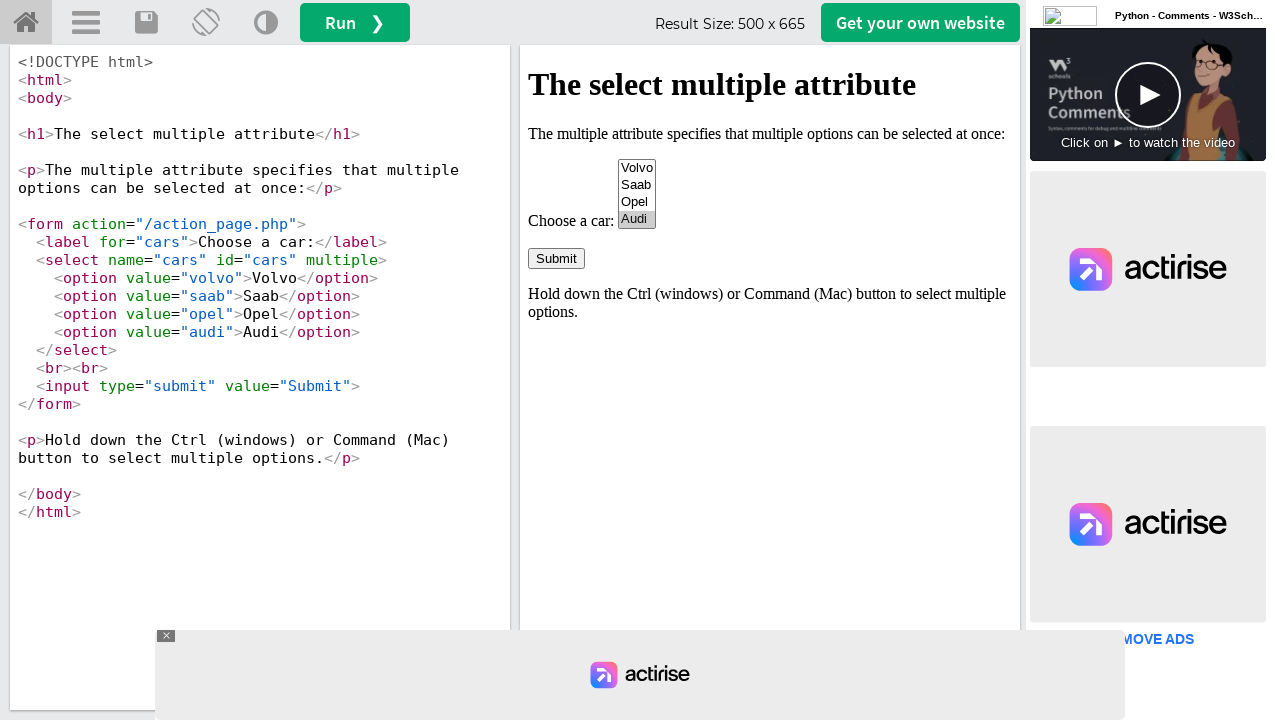

Released Control key
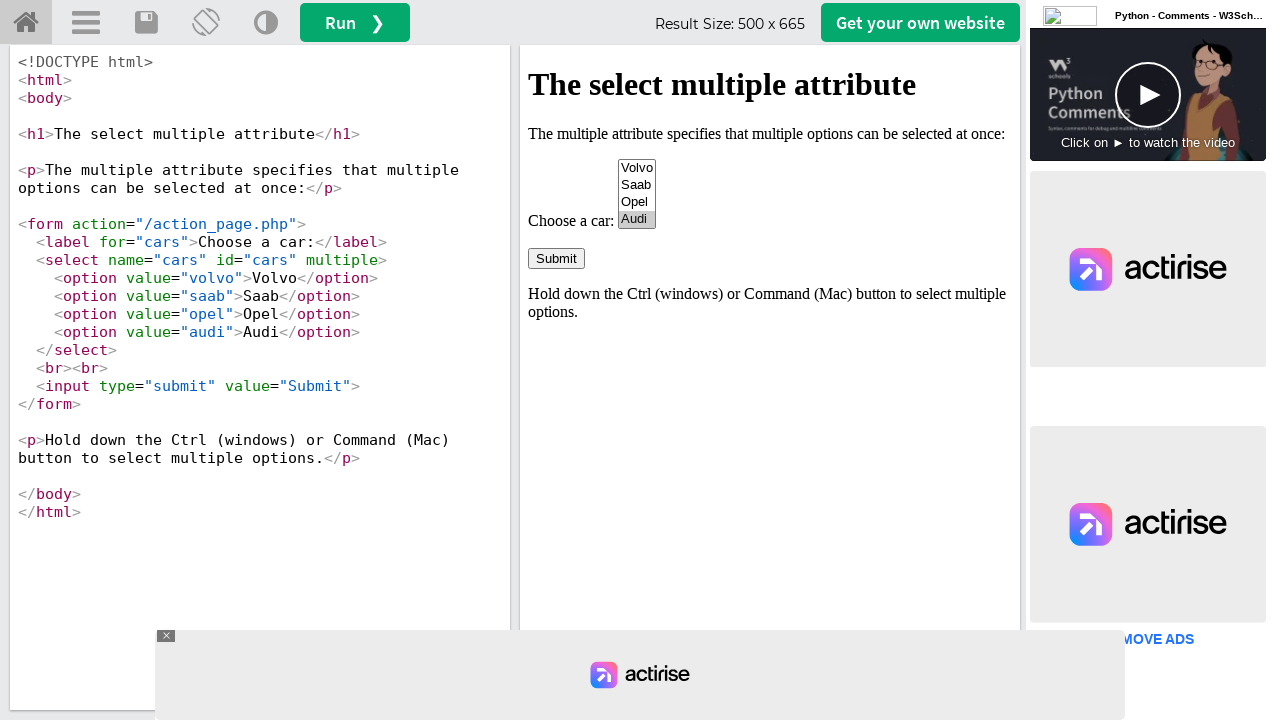

Deselected 'Audi' option from multi-select dropdown
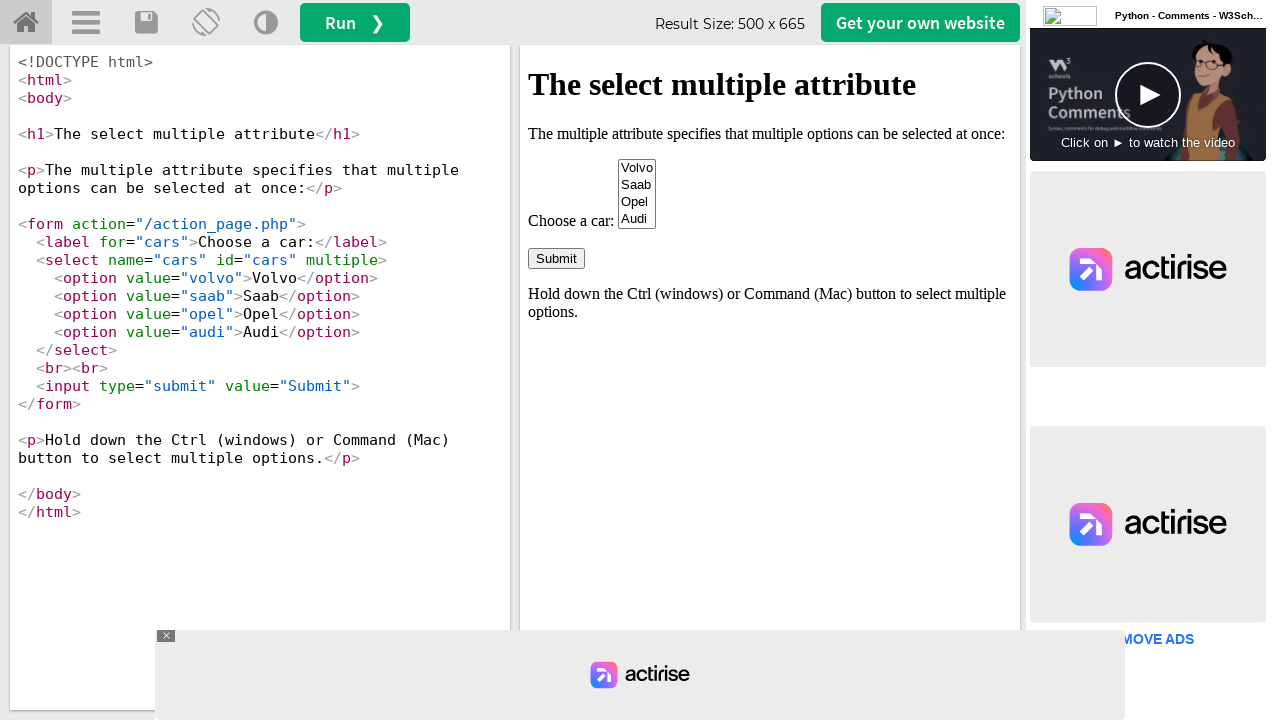

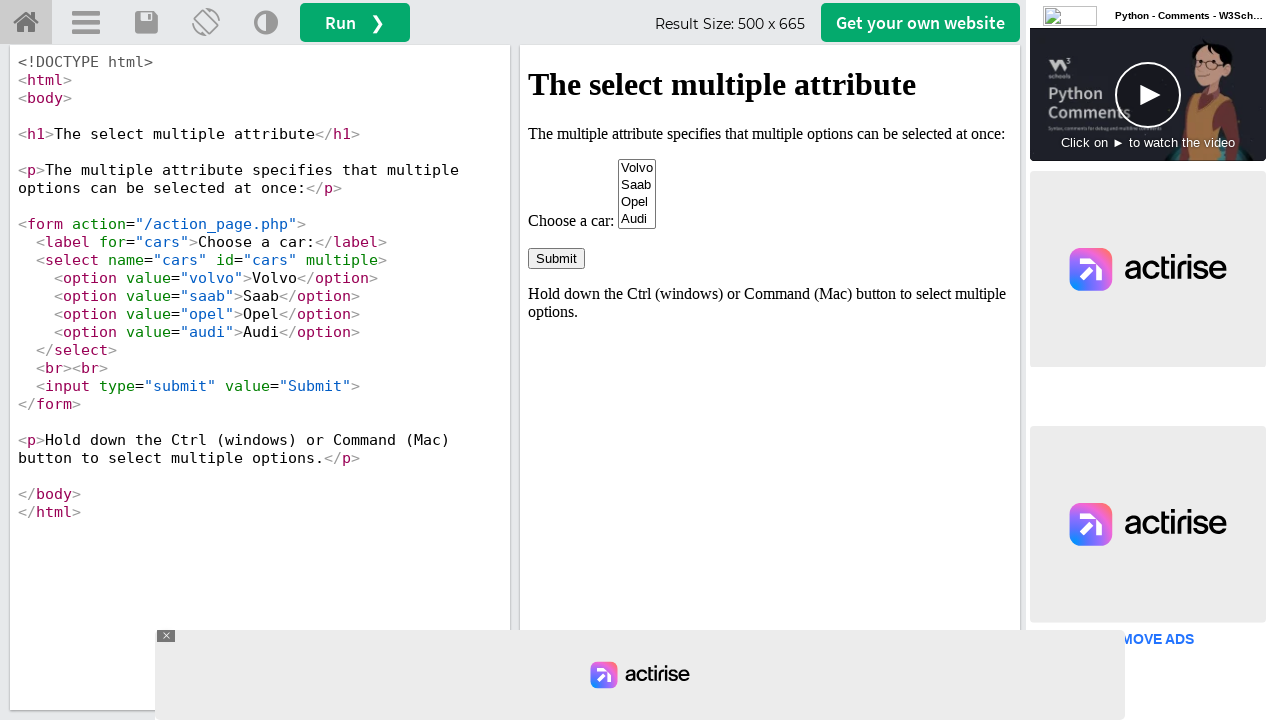